Tests mouse double-click functionality on W3Schools demo page by entering text in an input field and double-clicking a button to copy the text to another field

Starting URL: https://www.w3schools.com/tags/tryit.asp?filename=tryhtml5_ev_ondblclick3

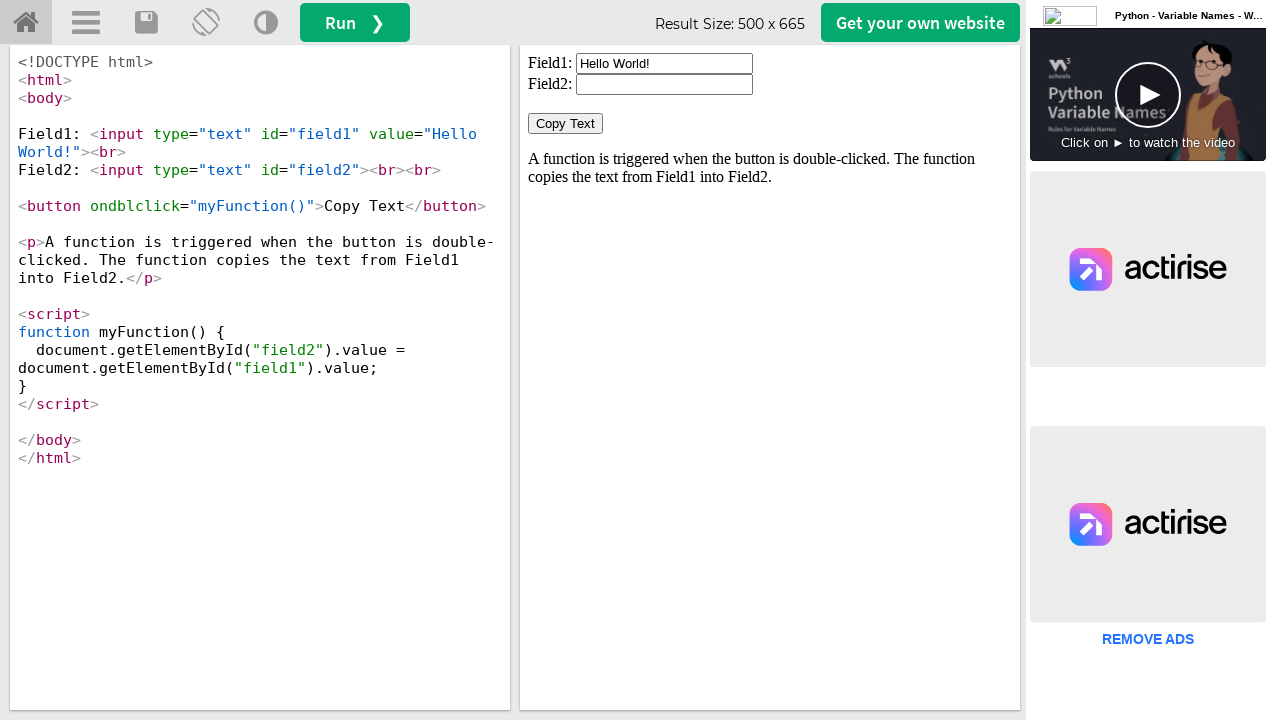

Located iframe containing demo content
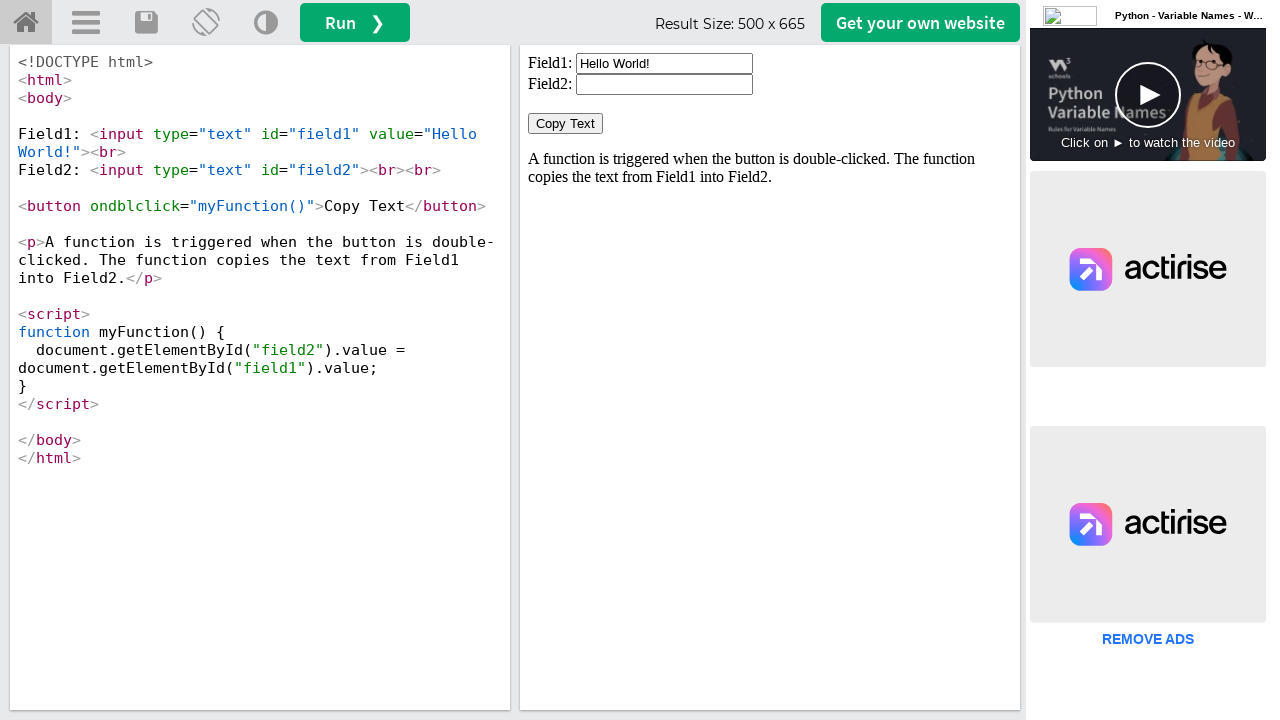

Cleared the first input field on #iframeResult >> internal:control=enter-frame >> input#field1
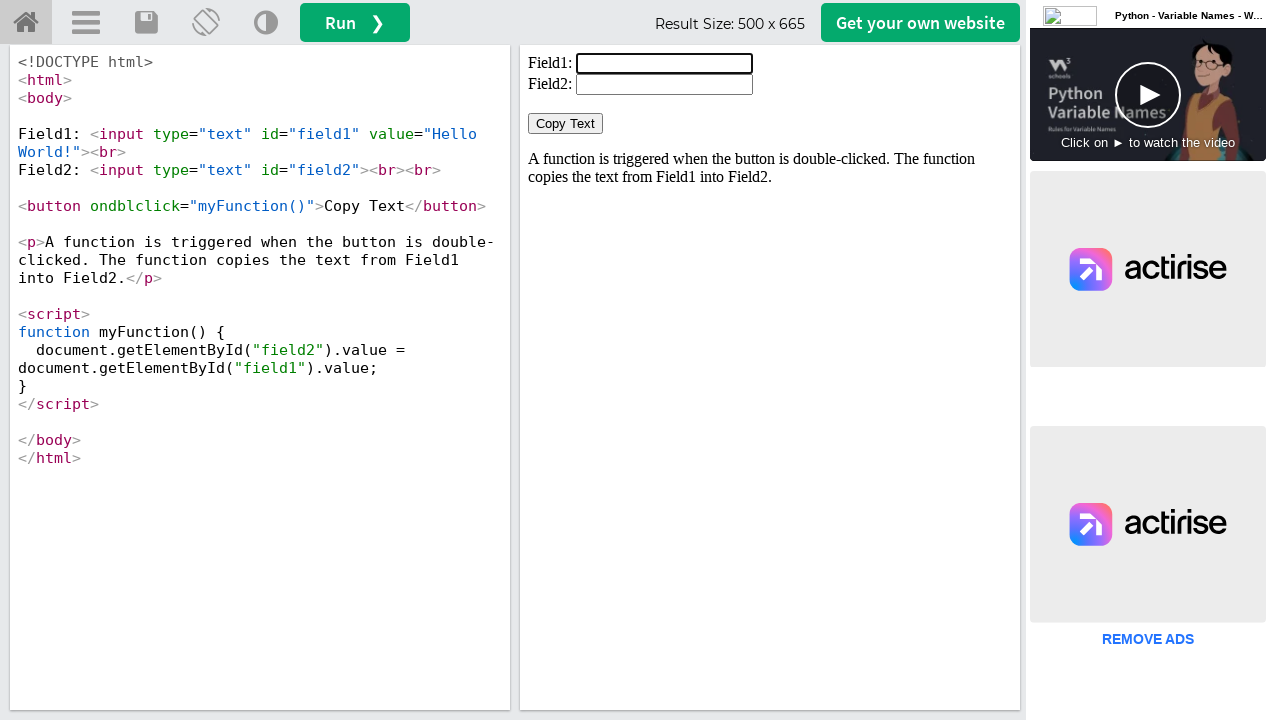

Entered 'welcome' text in the first input field on #iframeResult >> internal:control=enter-frame >> input#field1
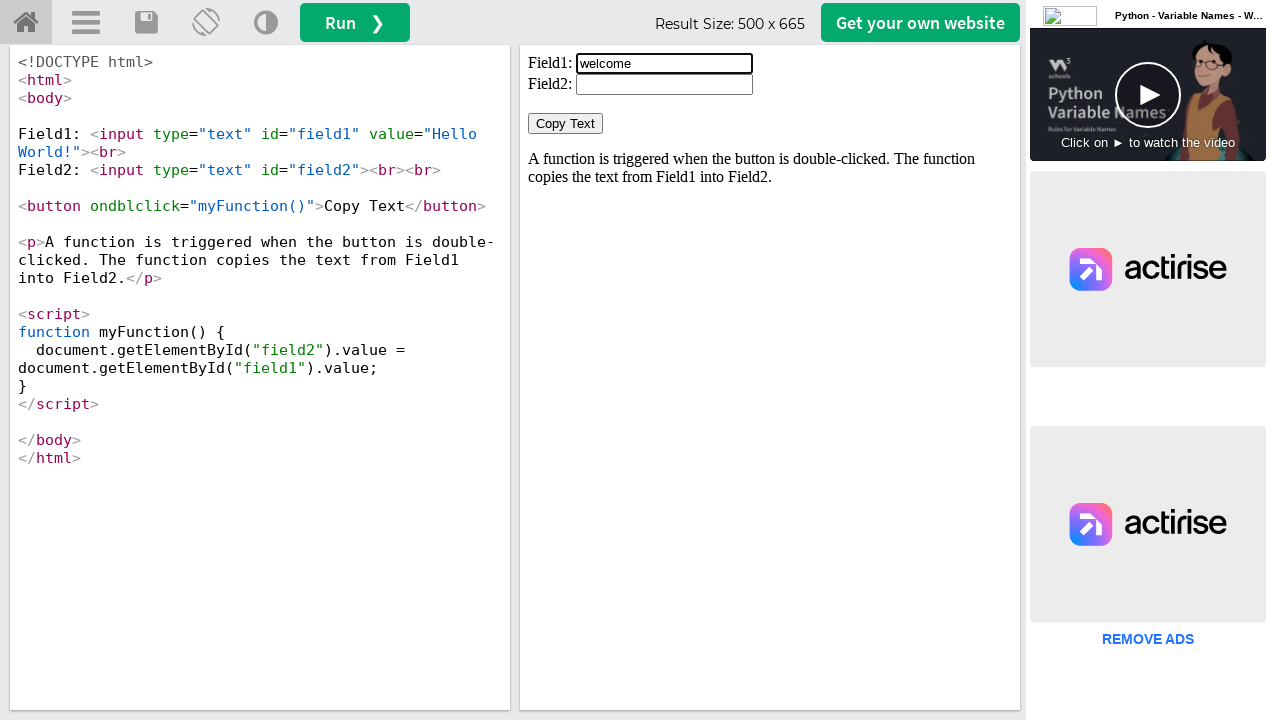

Double-clicked the 'Copy Text' button at (566, 124) on #iframeResult >> internal:control=enter-frame >> button:has-text('Copy Text')
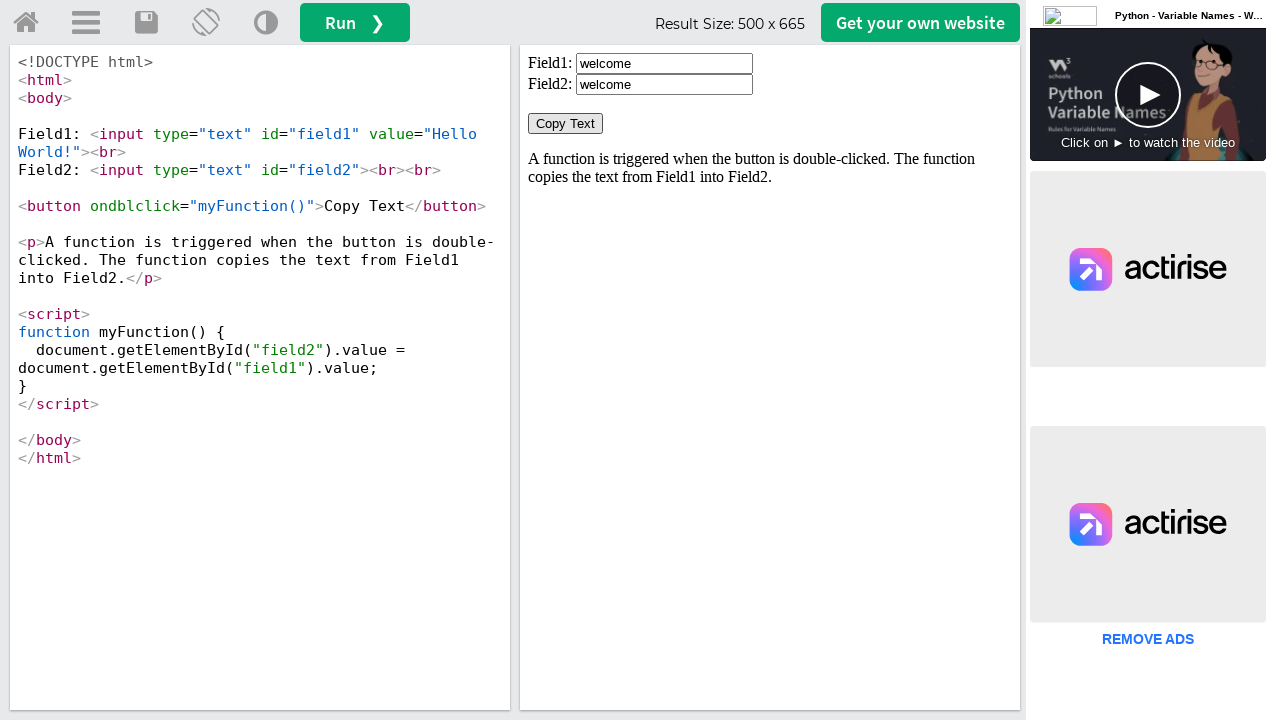

Verified text was copied to the second input field
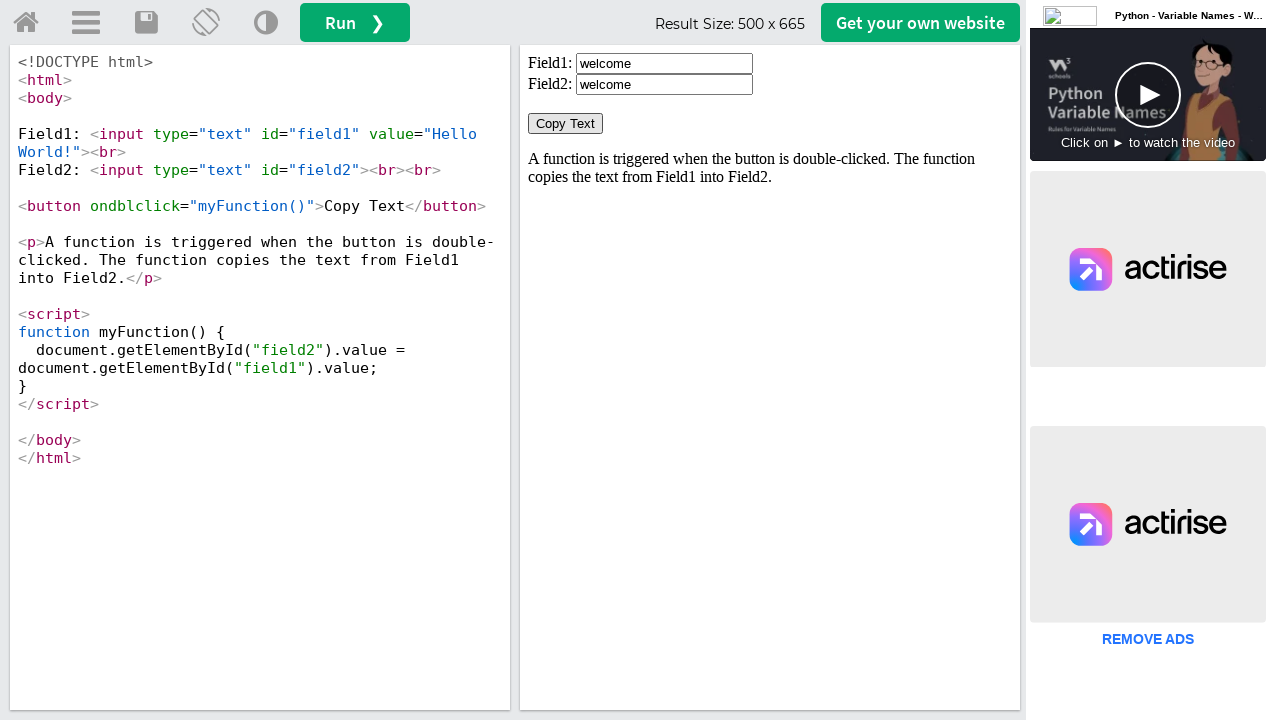

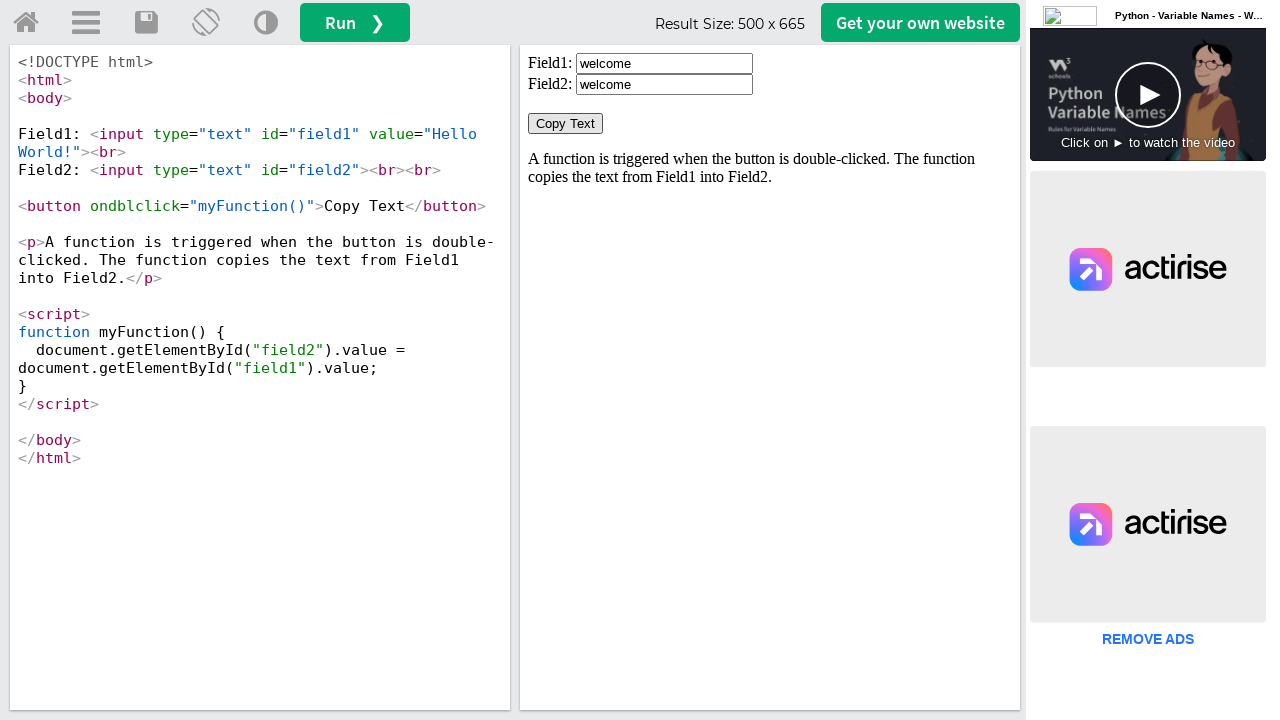